Tests scrollable table functionality by scrolling the page and table, then verifying that the sum of values in the fourth column matches the displayed total amount

Starting URL: https://rahulshettyacademy.com/AutomationPractice/

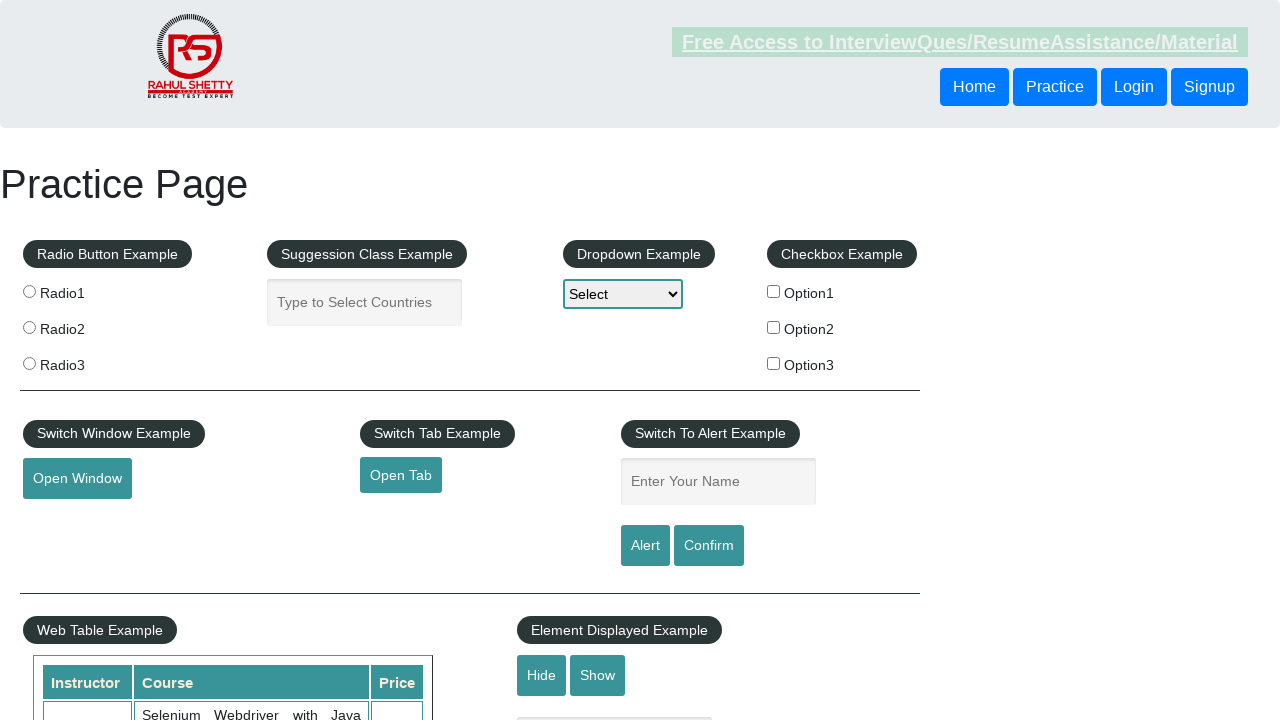

Scrolled page down by 600 pixels
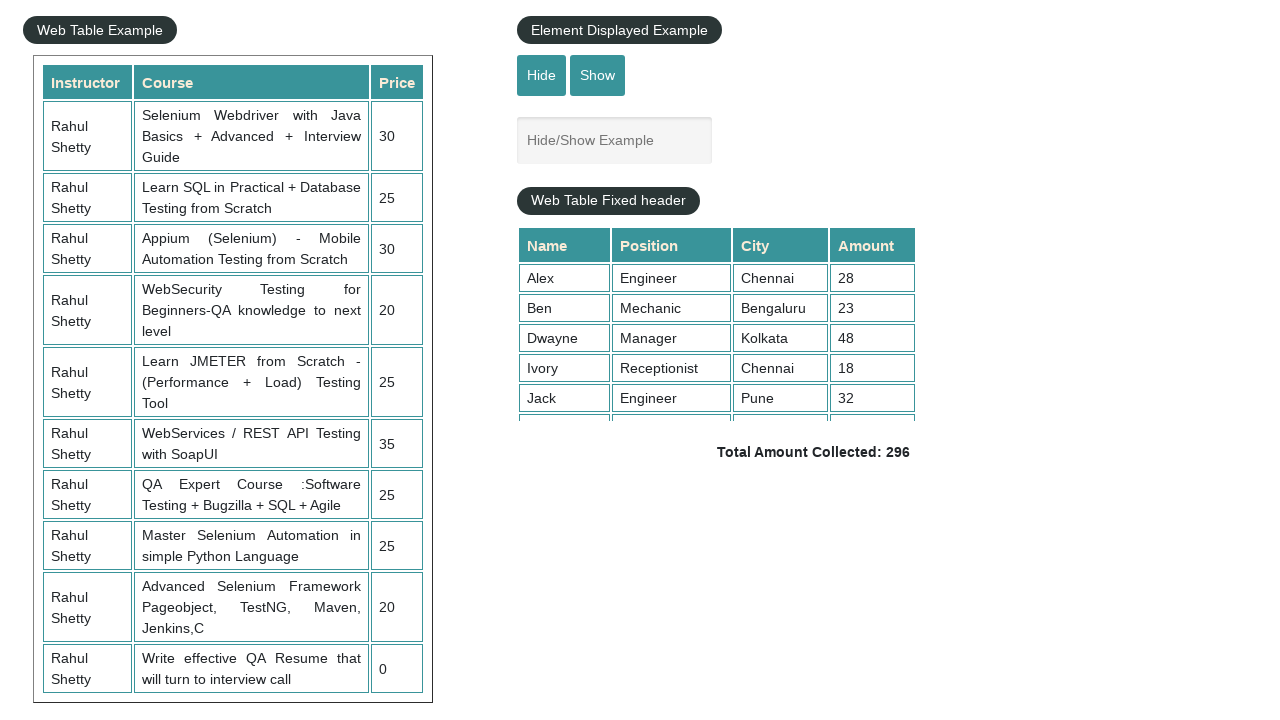

Table container (.tableFixHead) is now visible
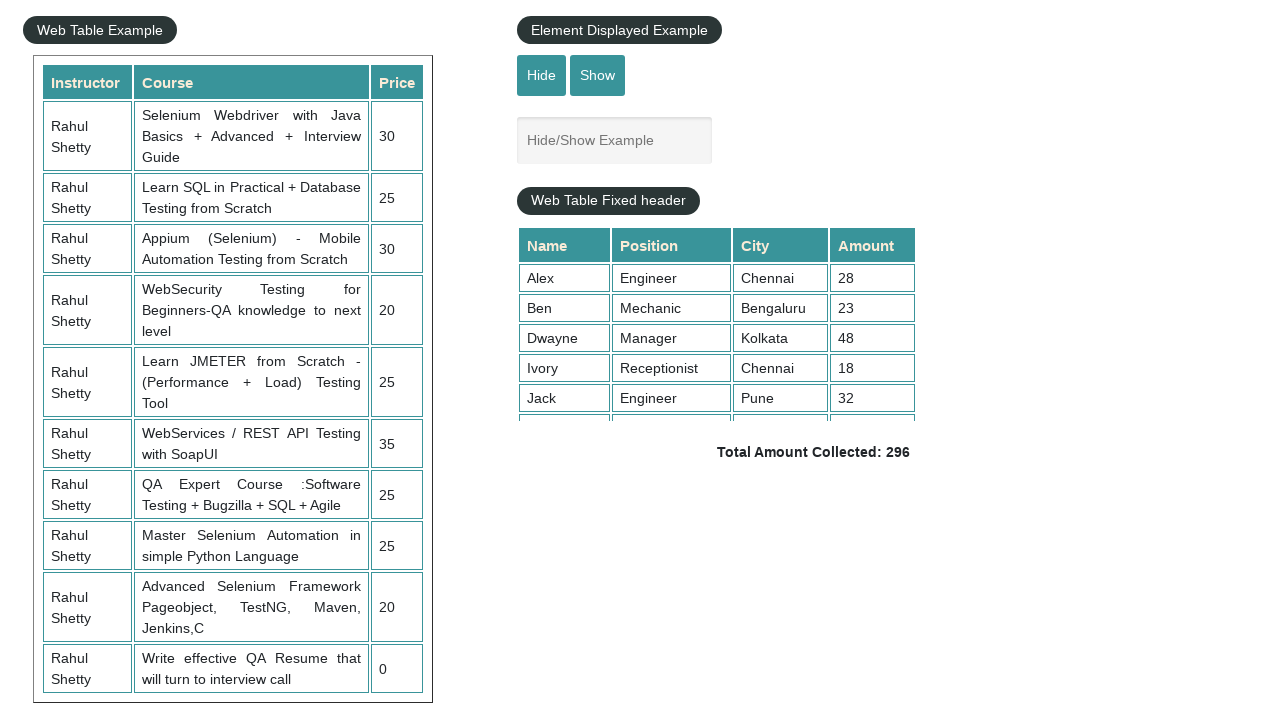

Scrolled inside table container to load all rows
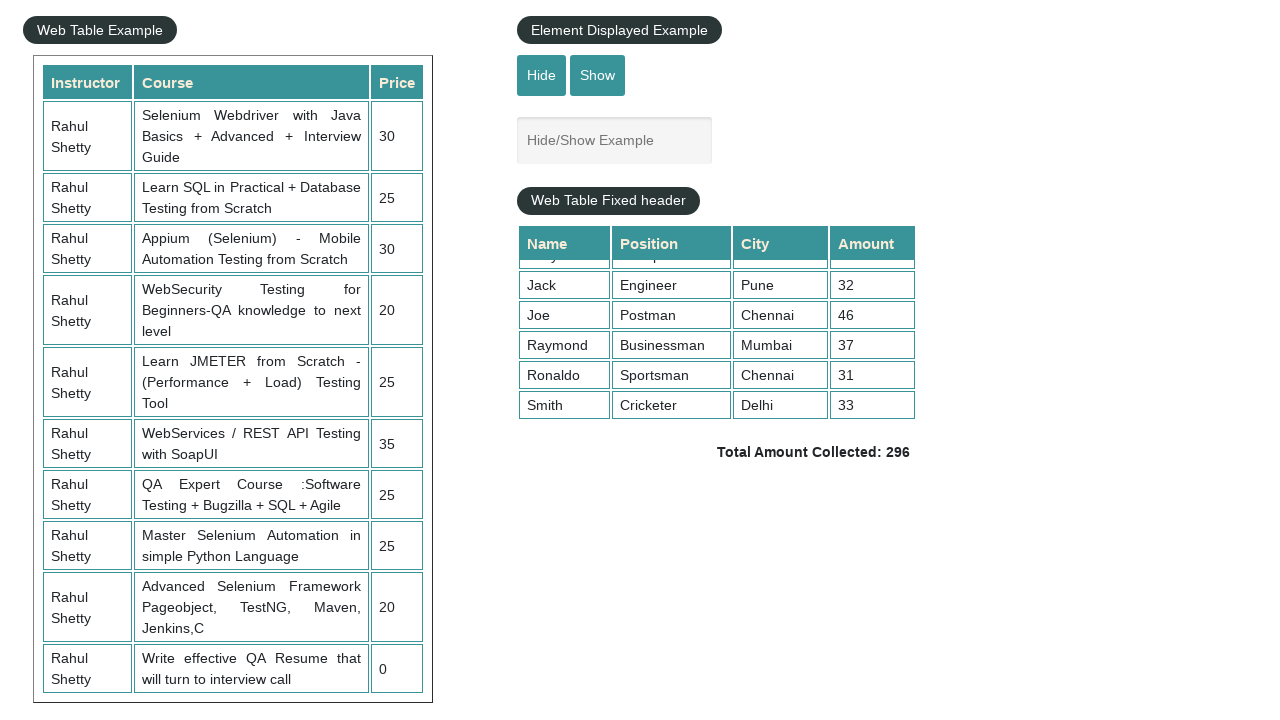

Waited 1000ms for table data to fully load
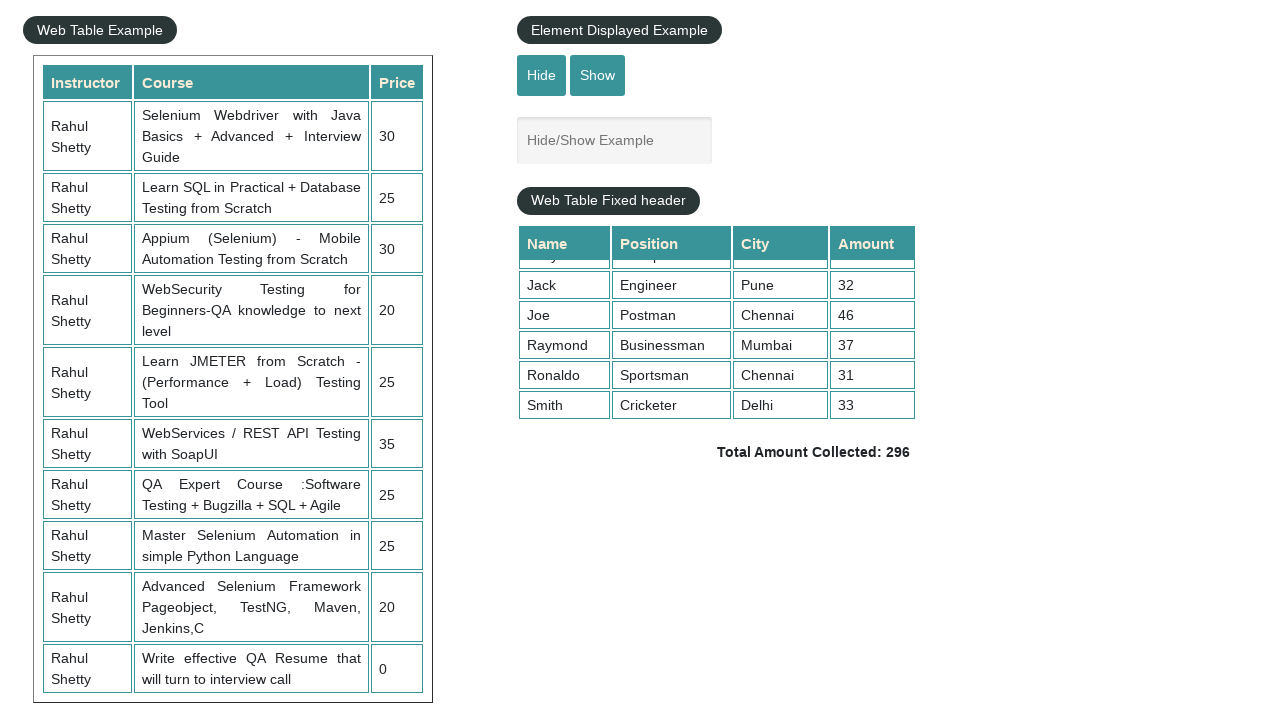

Retrieved all cells from the 4th column of the table
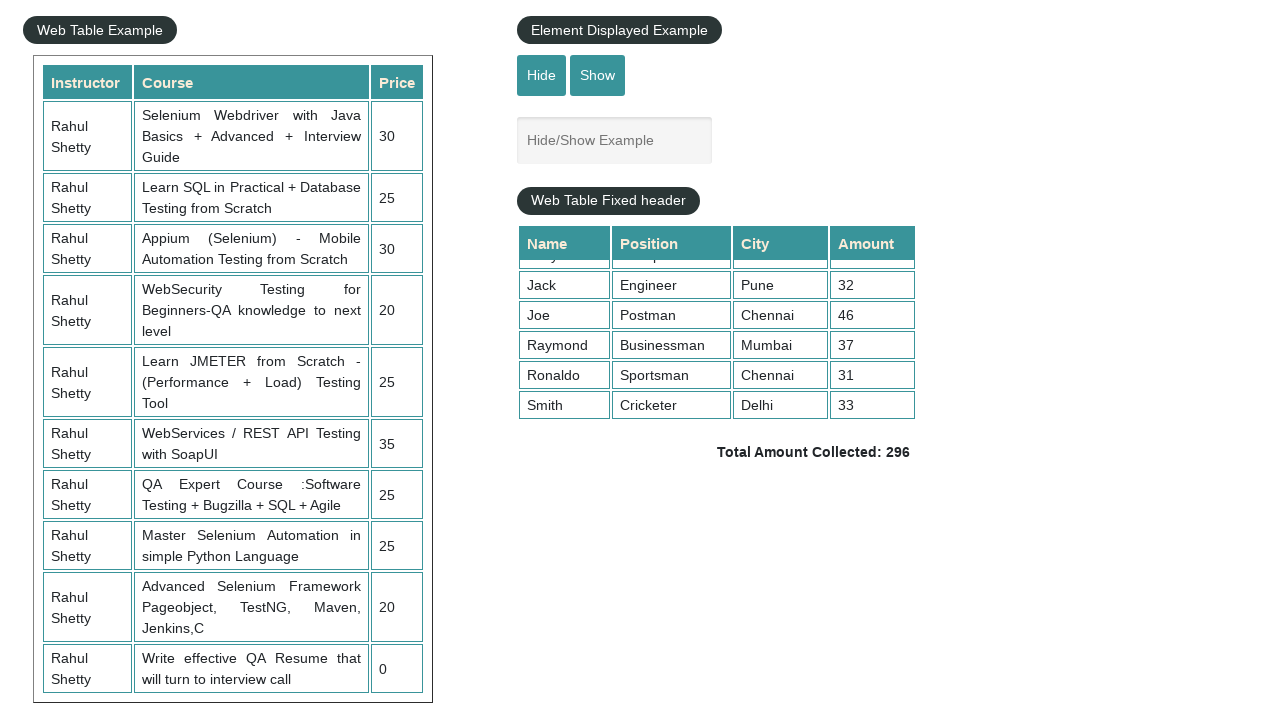

Calculated sum of 4th column values: 296
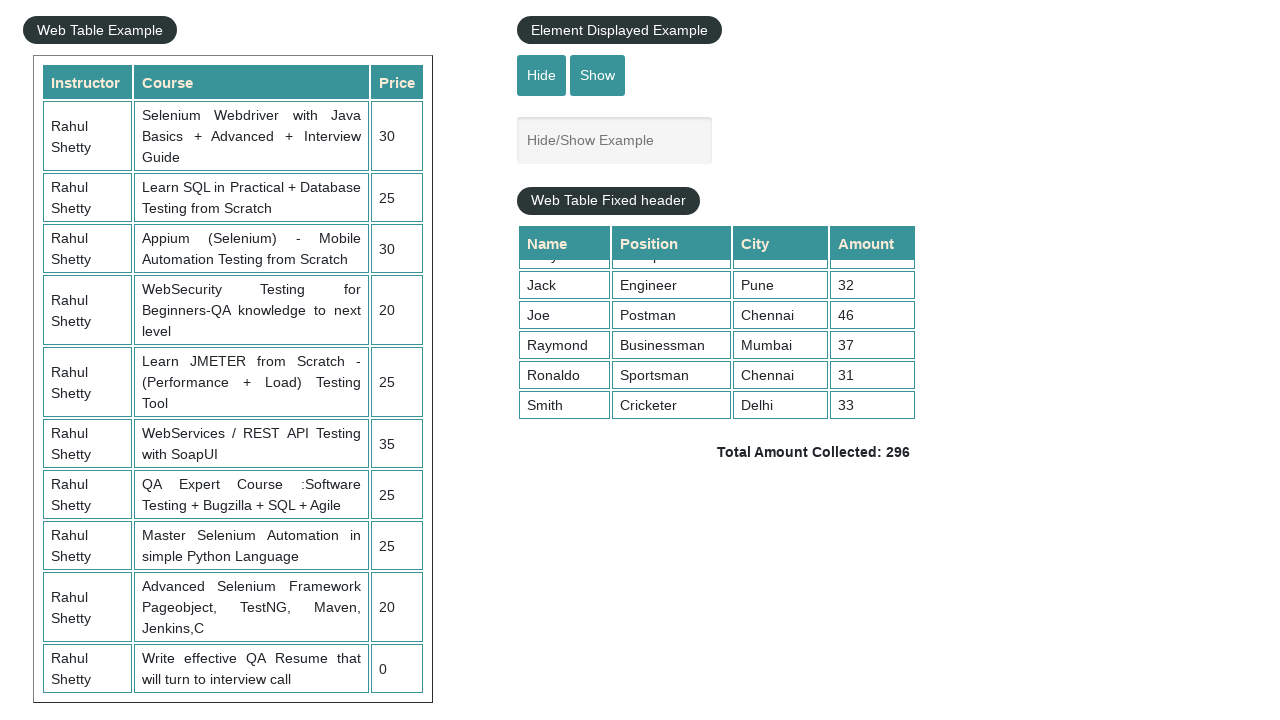

Retrieved displayed total amount: 296
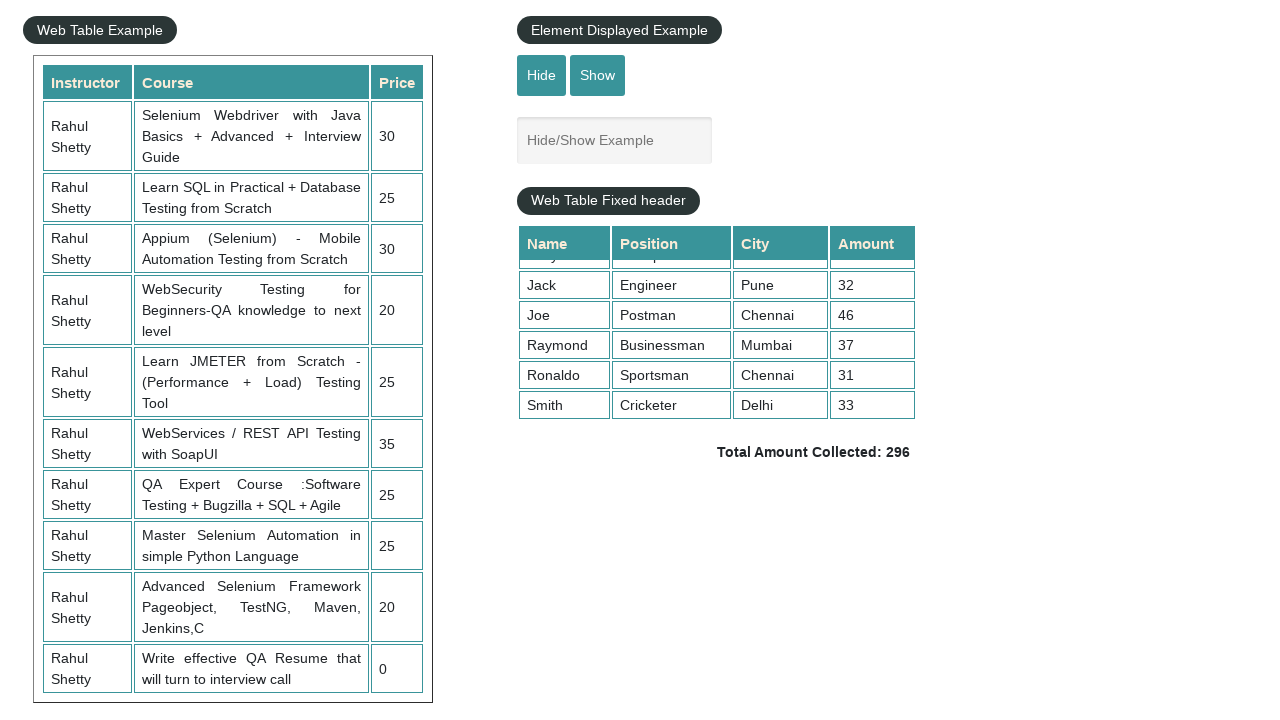

Verified calculated sum (296) matches displayed total (296)
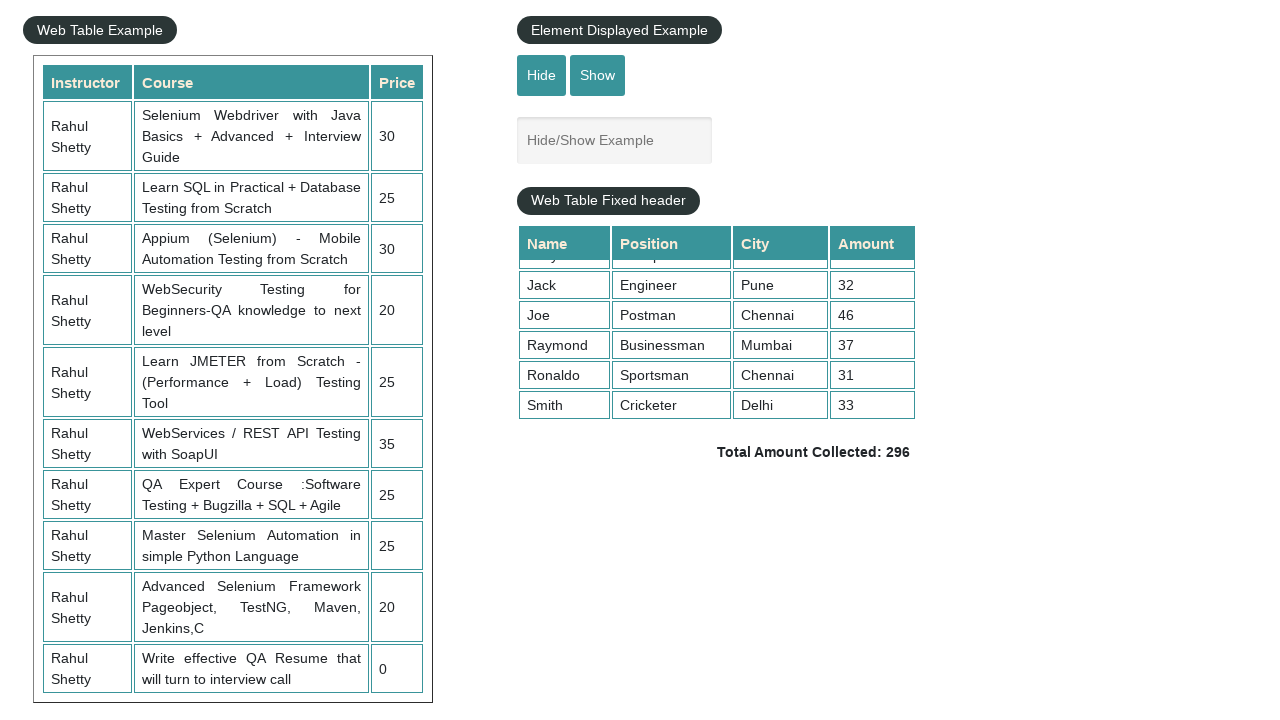

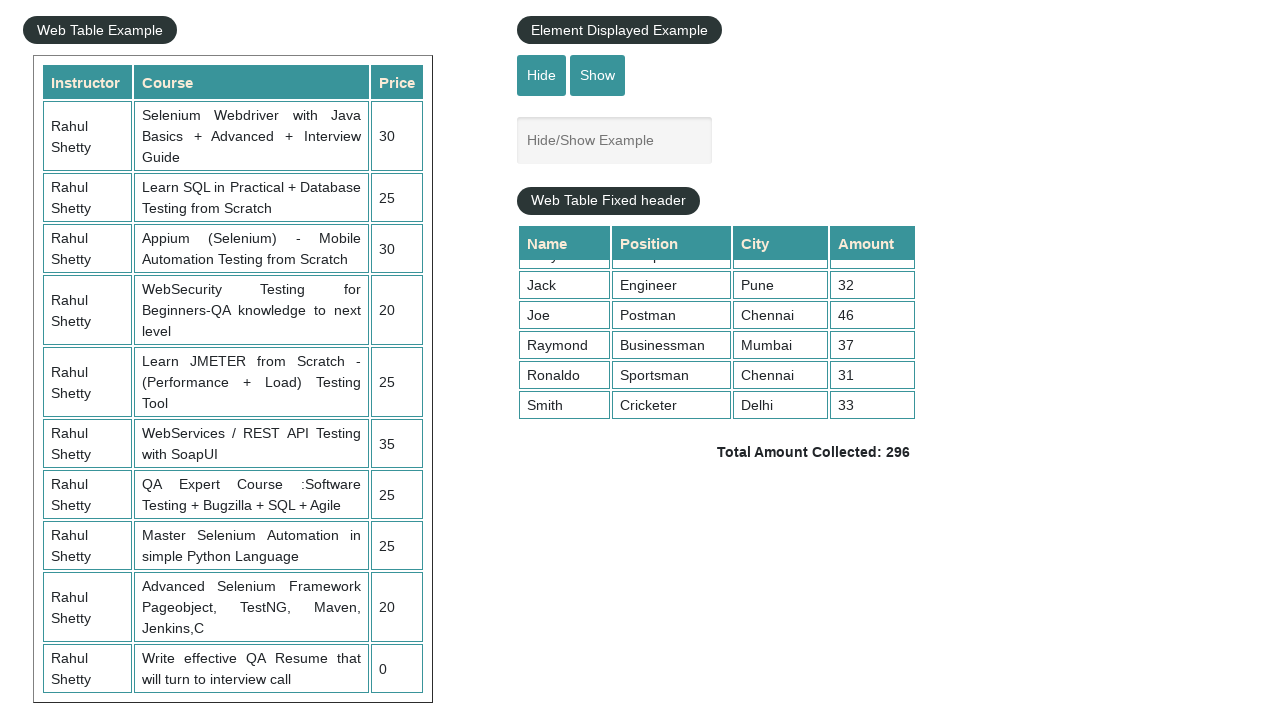